Tests a registration form by filling in name, surname, email, phone, and address fields, then submitting and verifying a success message is displayed.

Starting URL: http://suninjuly.github.io/registration1.html

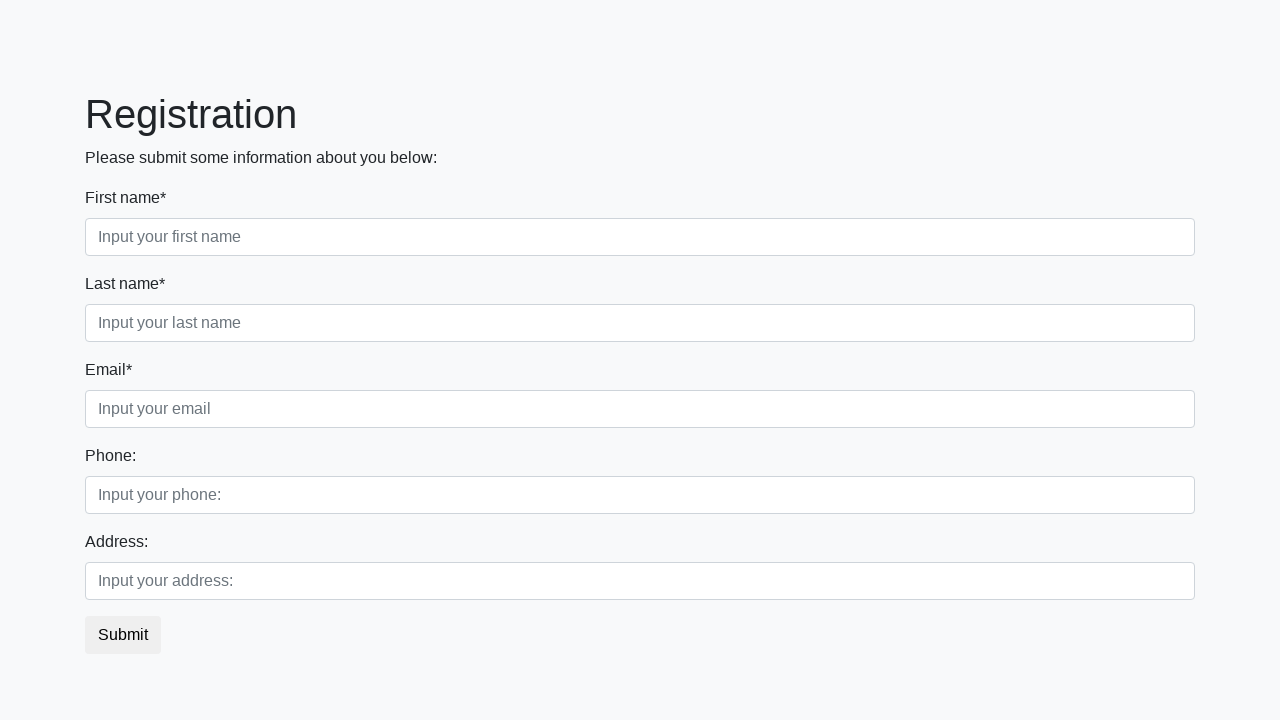

Filled name field with 'Juozas' on input >> nth=0
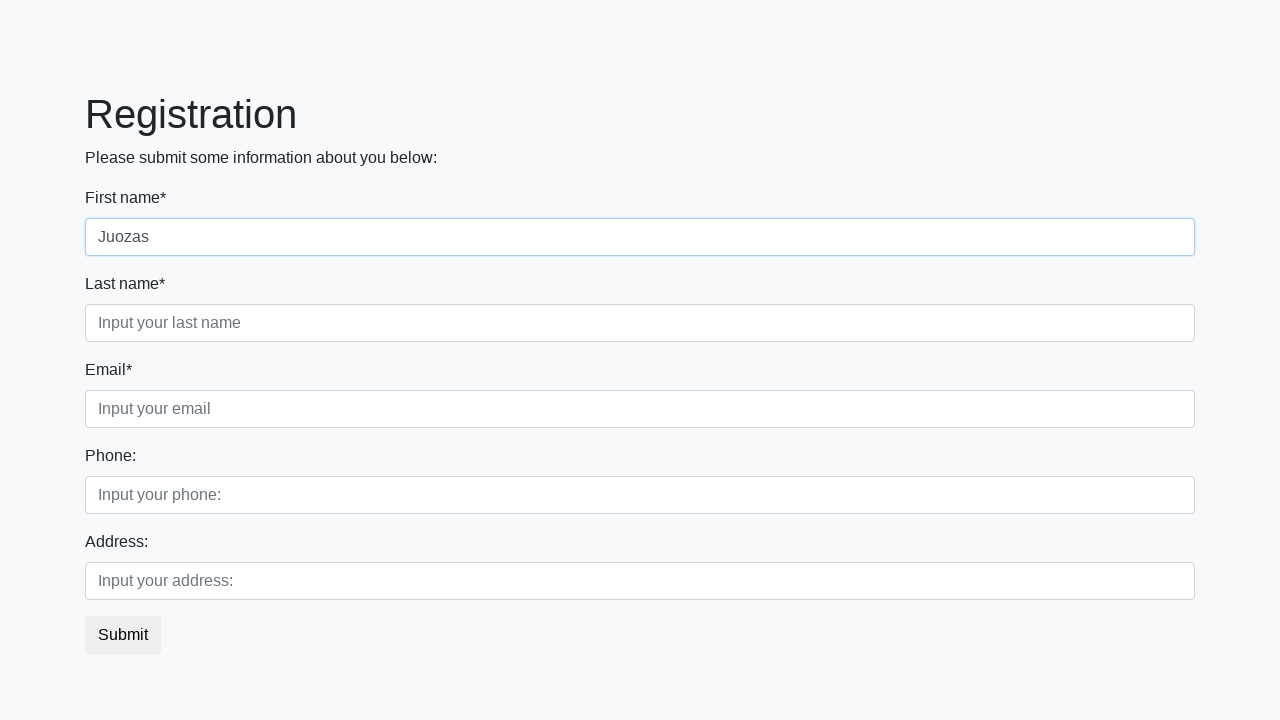

Filled surname field with 'Juozopavarde' on input >> nth=1
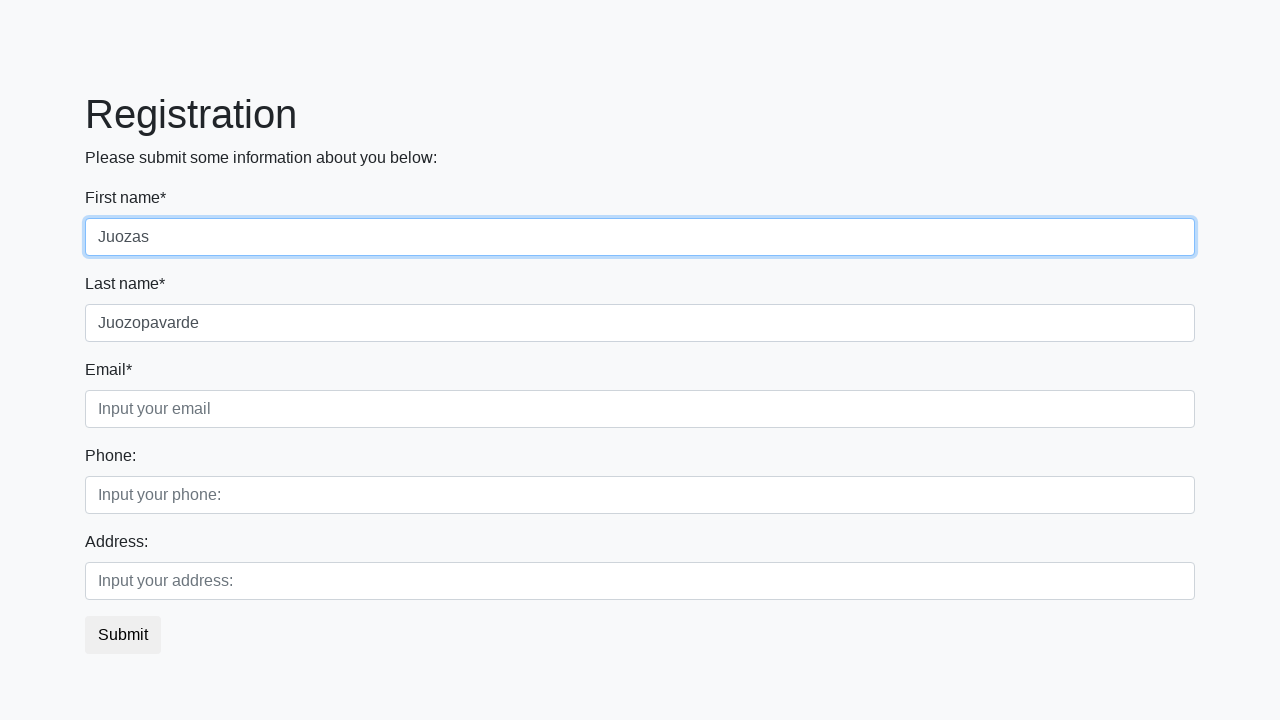

Filled email field with 'Juozopavarde@example.com' on input >> nth=2
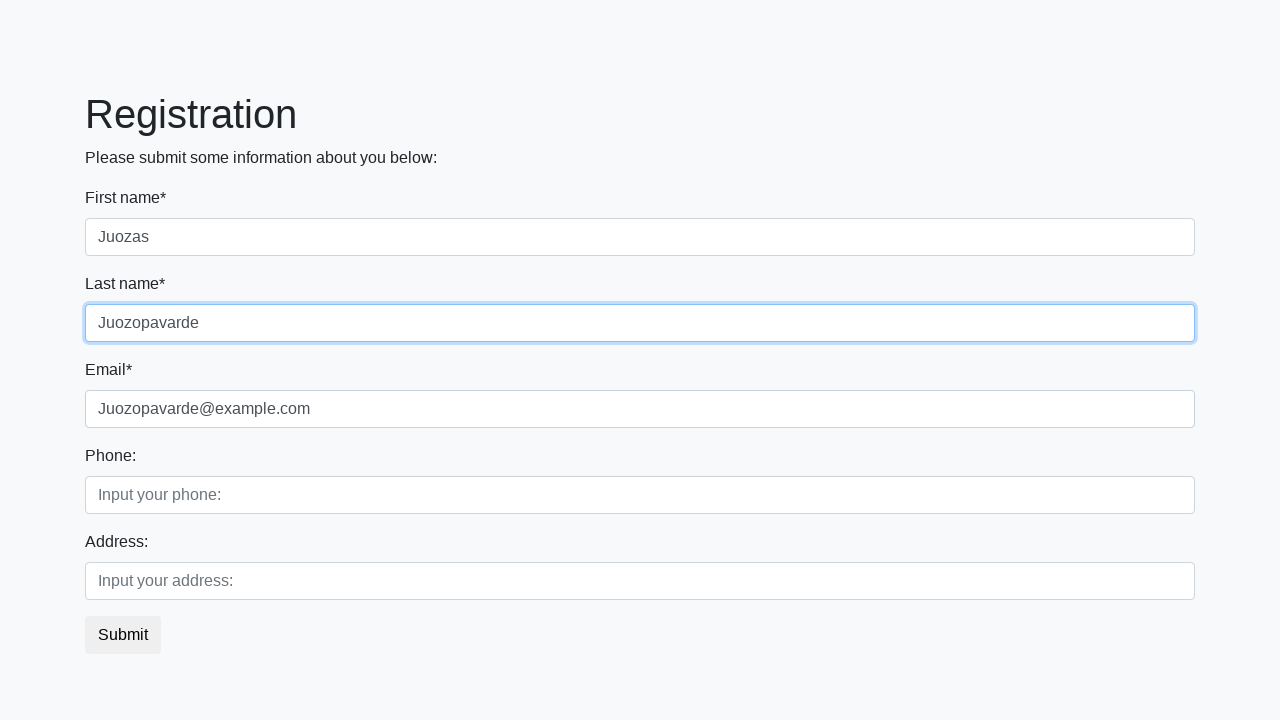

Filled phone field with '+1234567890' on input >> nth=3
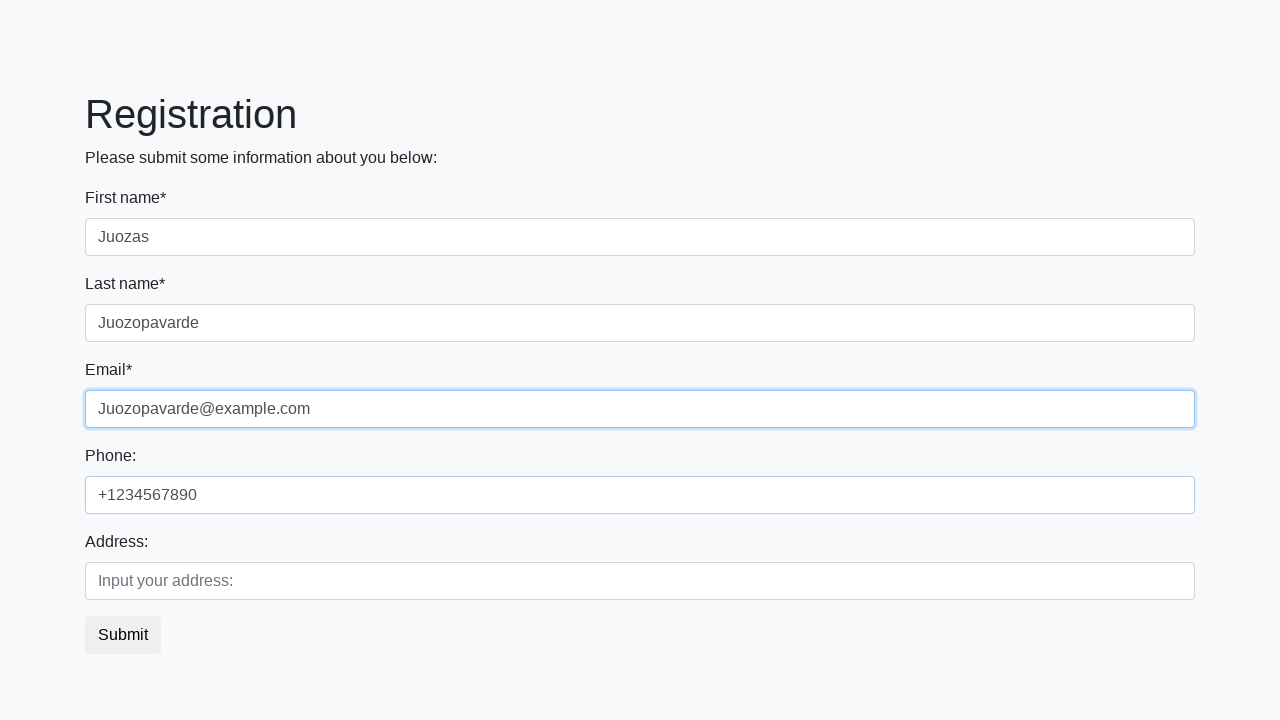

Filled address field with '123 Vilniaus g.' on input >> nth=4
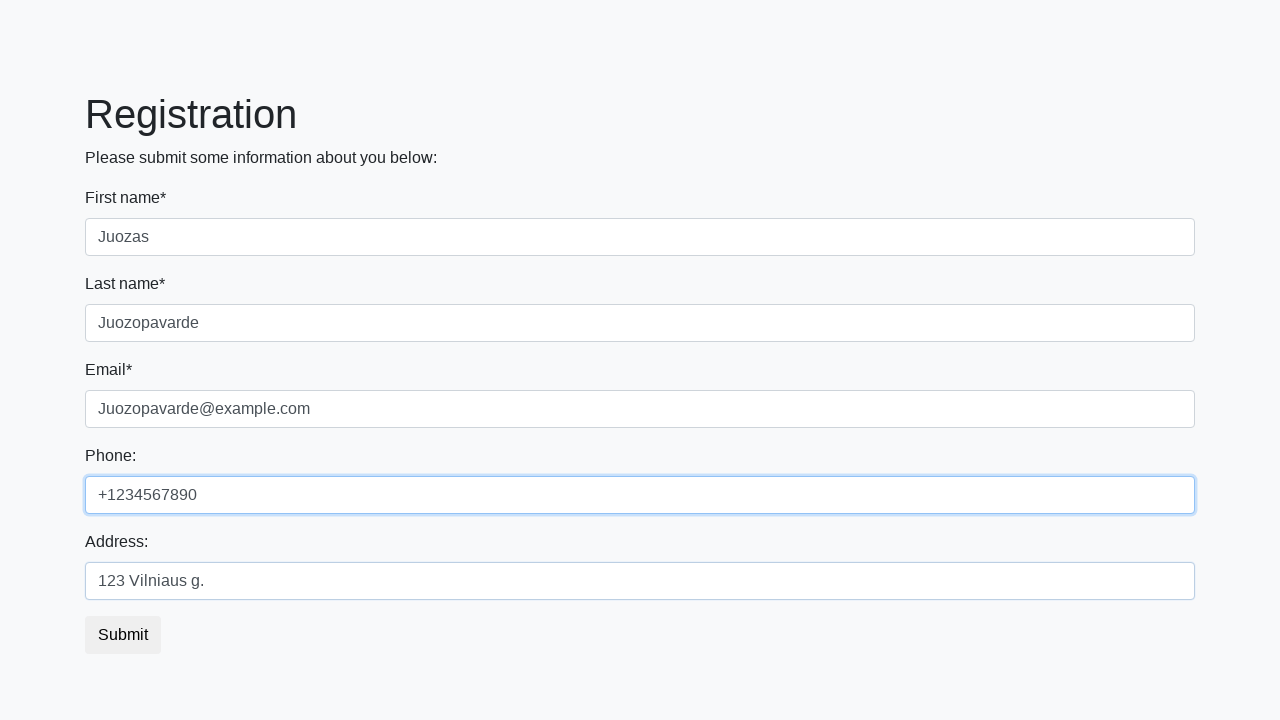

Clicked submit button at (123, 635) on button.btn
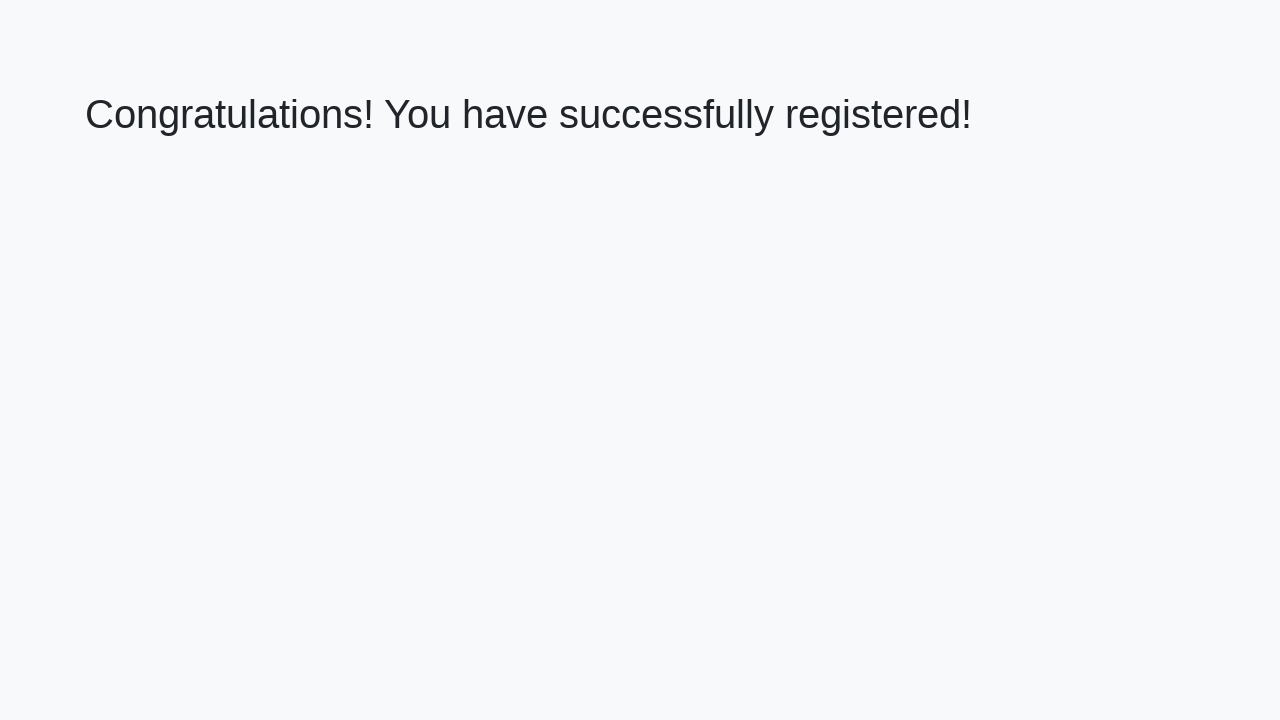

Success message 'Congratulations! You have successfully registered!' is displayed
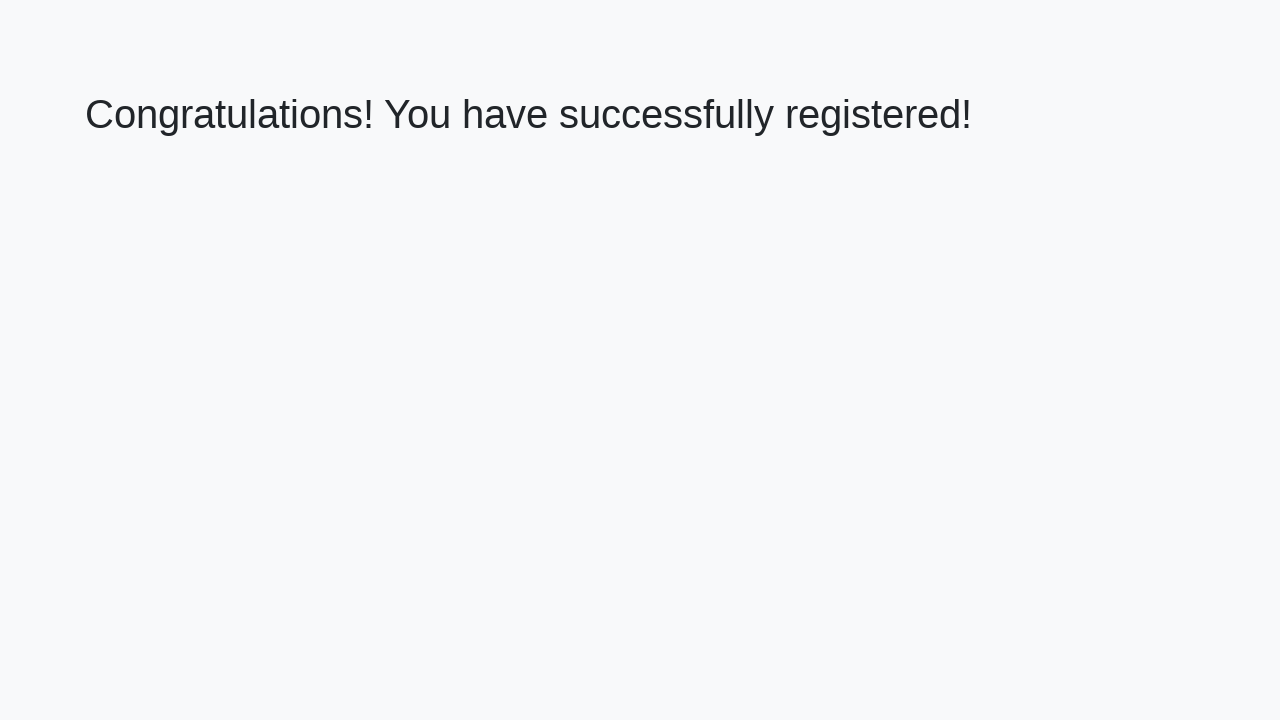

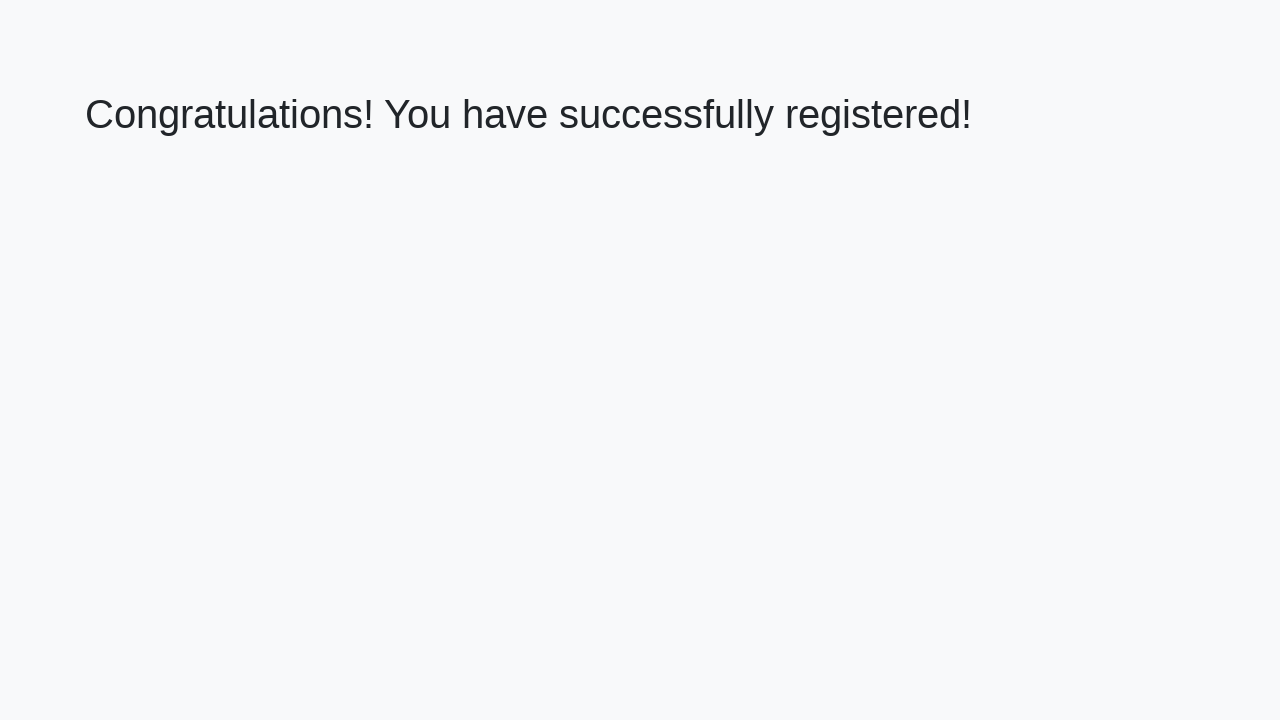